Tests if the guideline button is clickable and navigates to the guidelines page

Starting URL: https://travel-advisor-self.vercel.app/

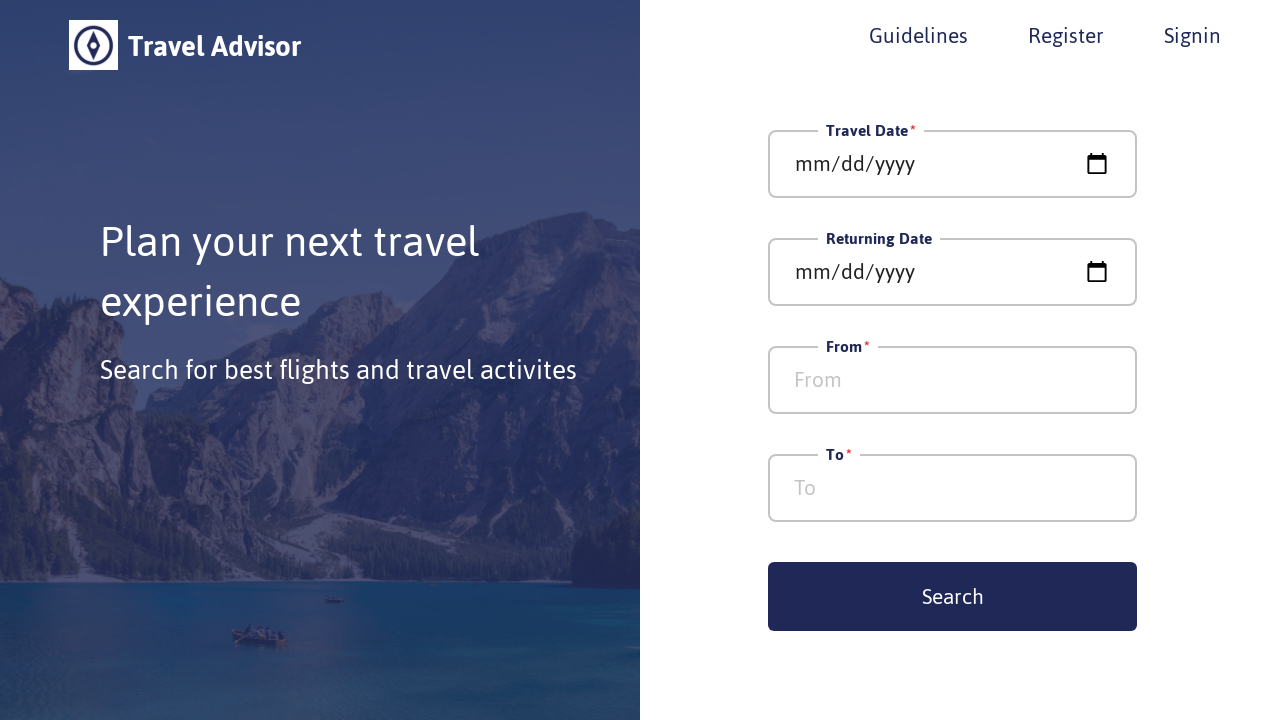

Navigated to Travel Advisor home page
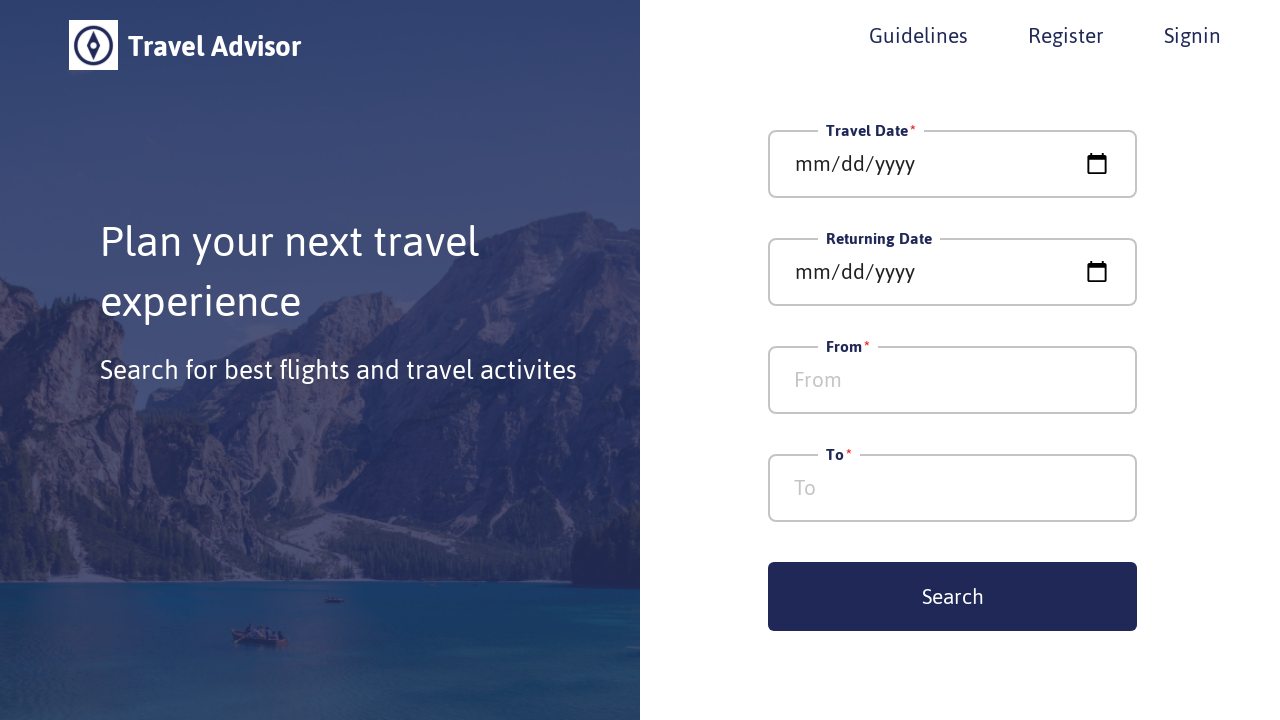

Clicked on the guideline button at (918, 35) on xpath=//*[@id='__next']/div/div/div/div[1]/div[2]/button[1]
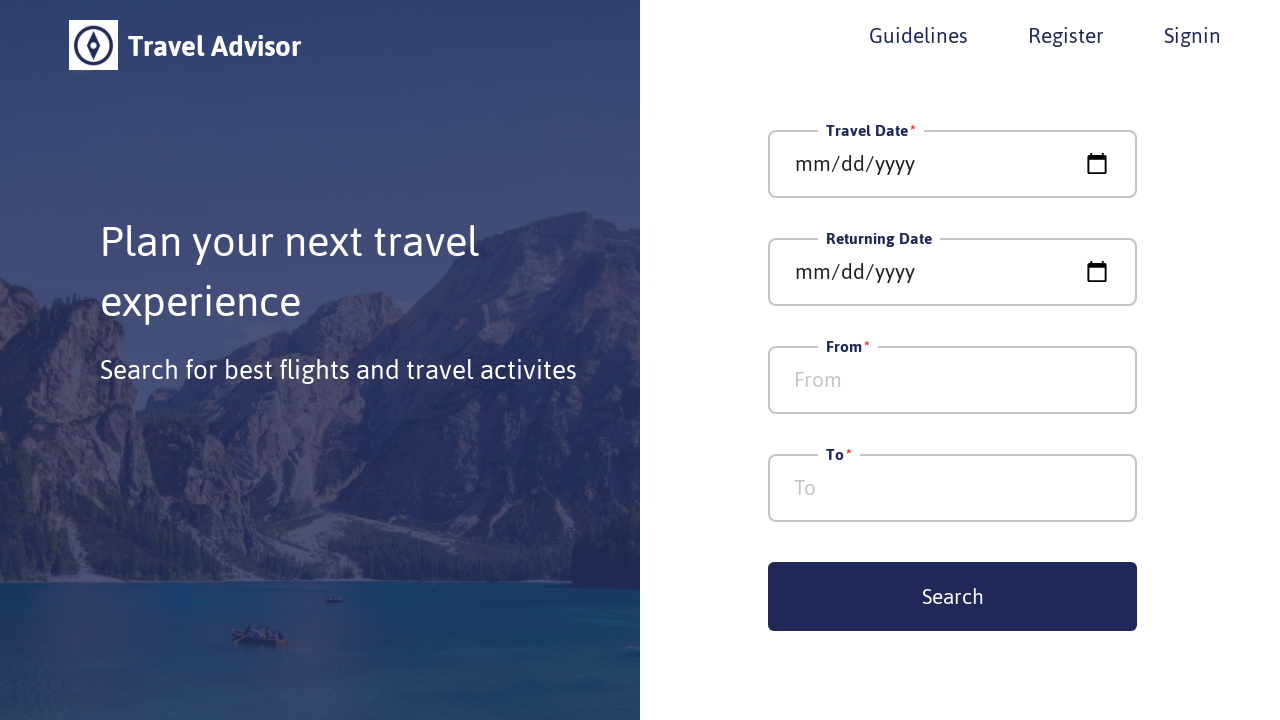

Successfully navigated to the guidelines page
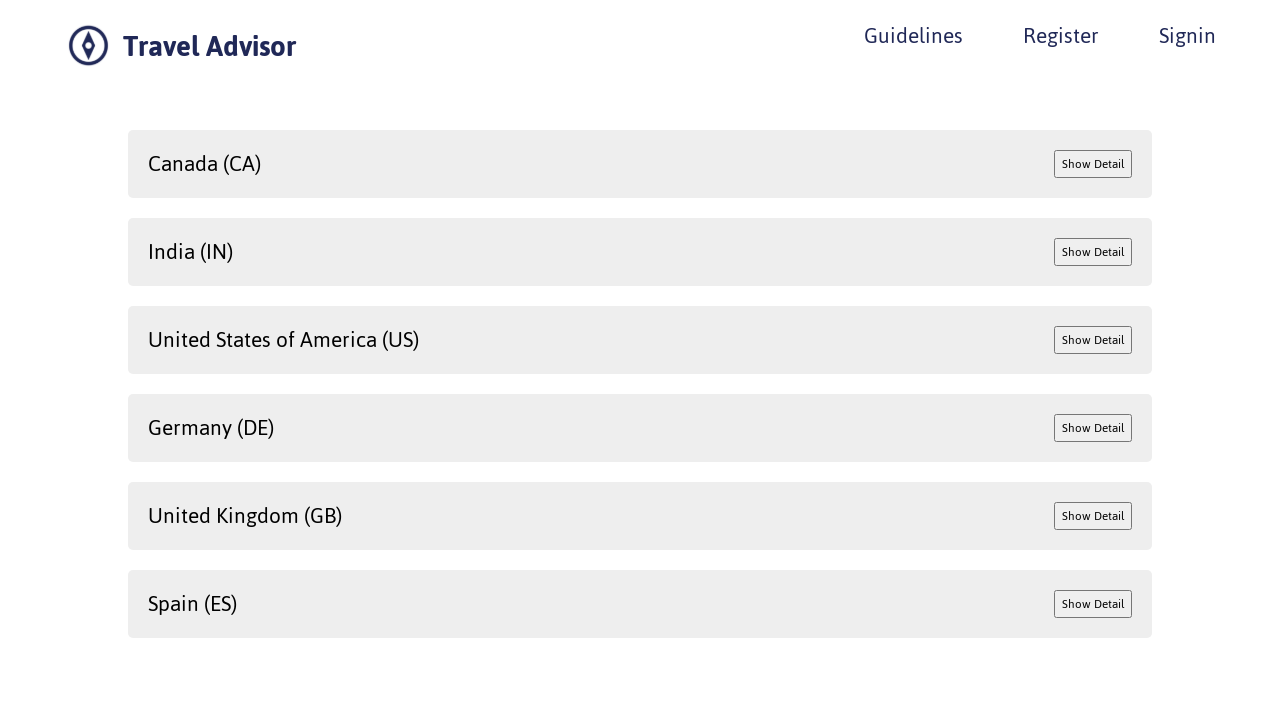

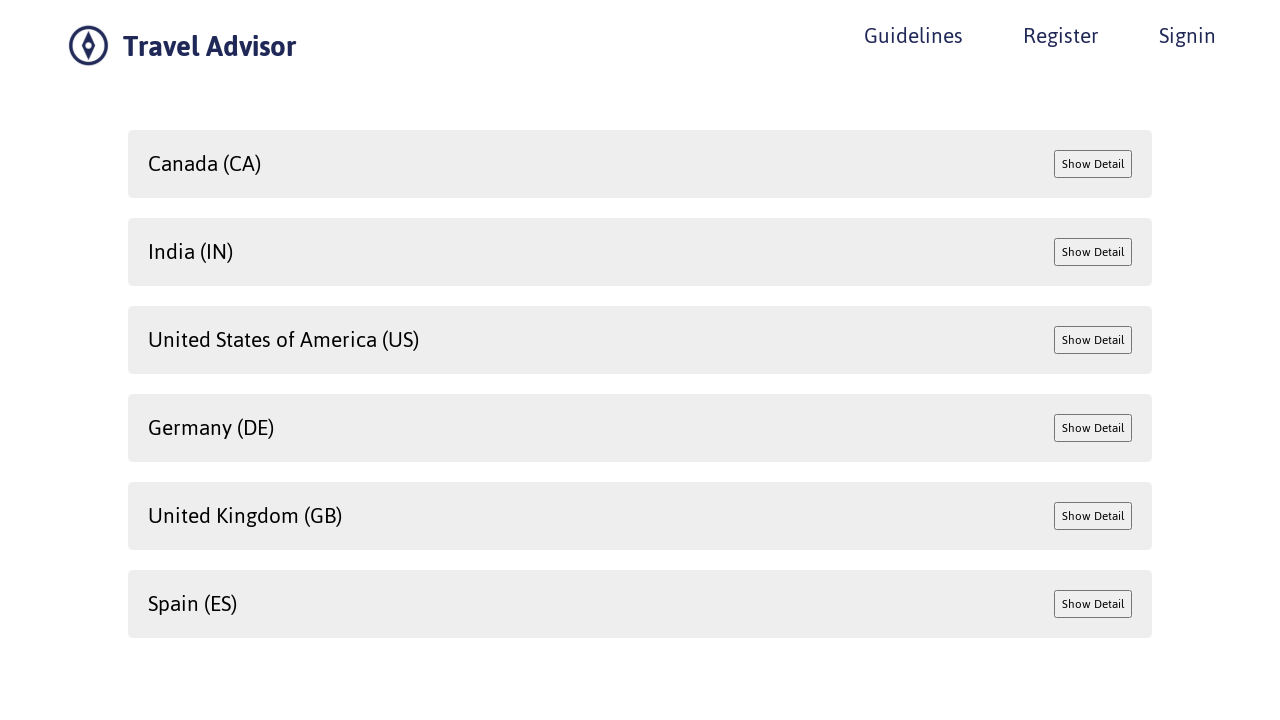